Tests that clicking the Enable button enables the input field and shows the enable message.

Starting URL: https://the-internet.herokuapp.com/dynamic_controls

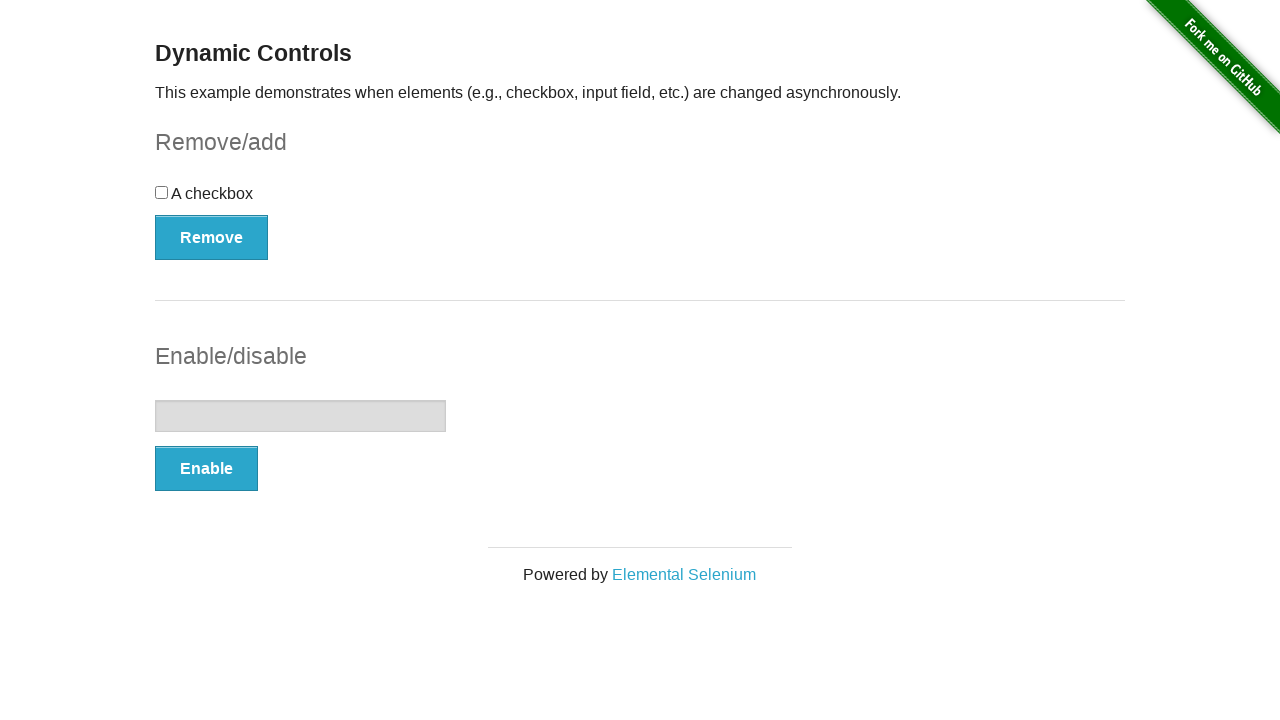

Navigated to dynamic controls page
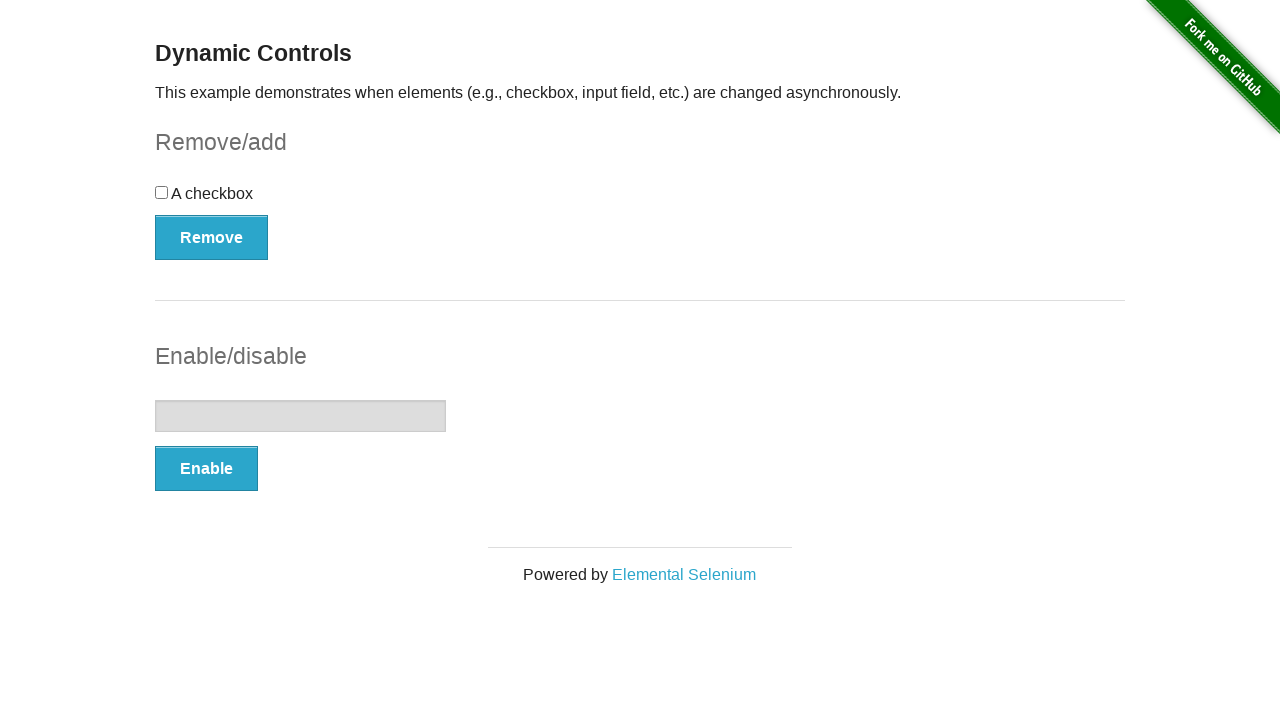

Clicked the Enable button at (206, 469) on #input-example button
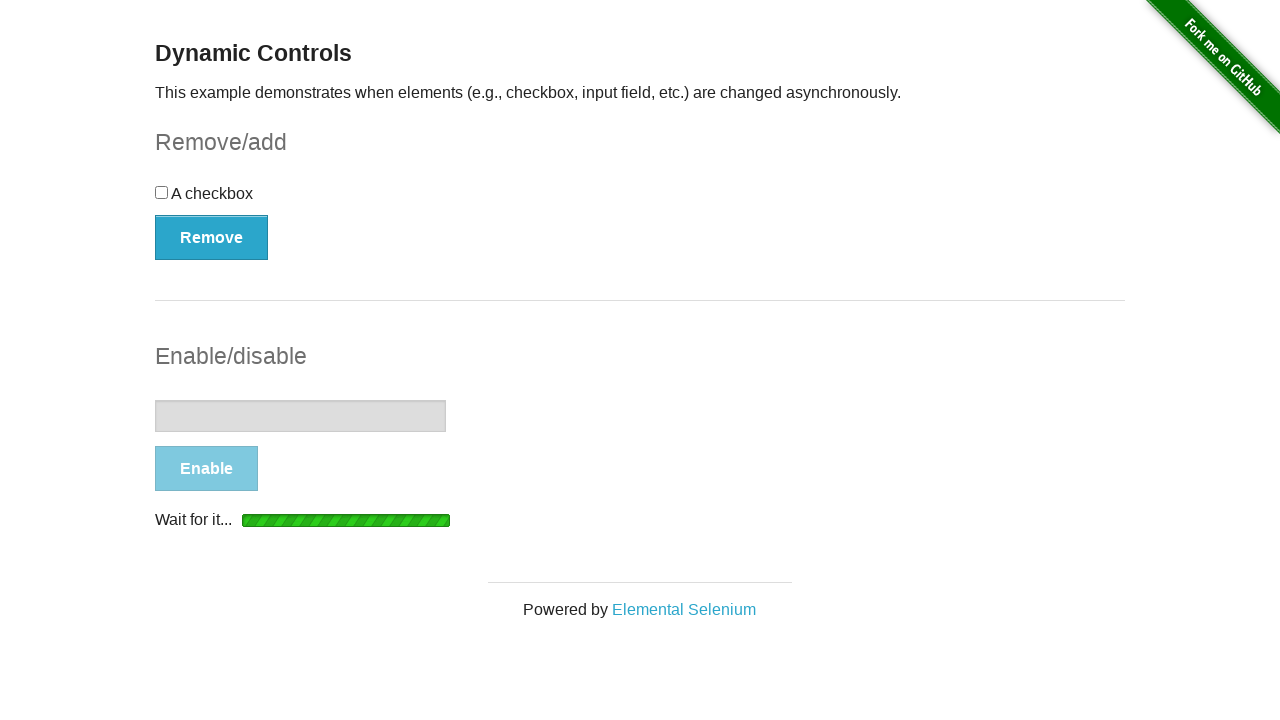

Enable message appeared on page
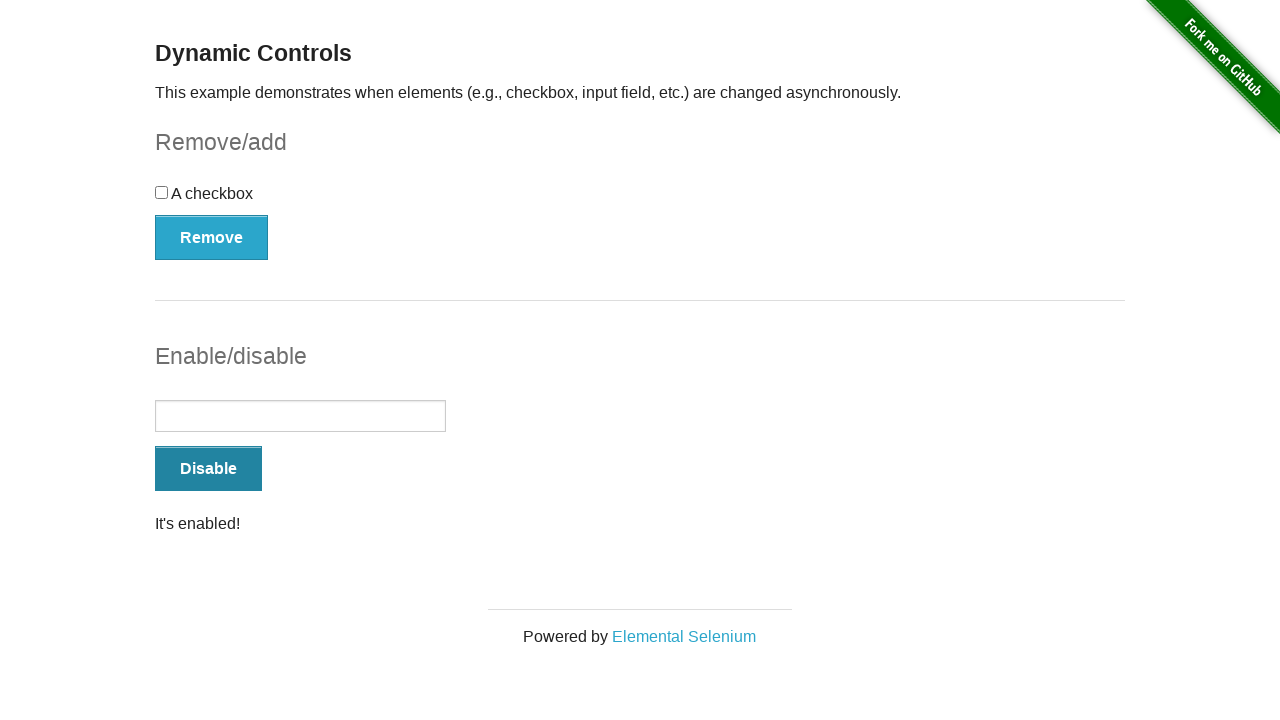

Verified input field is enabled
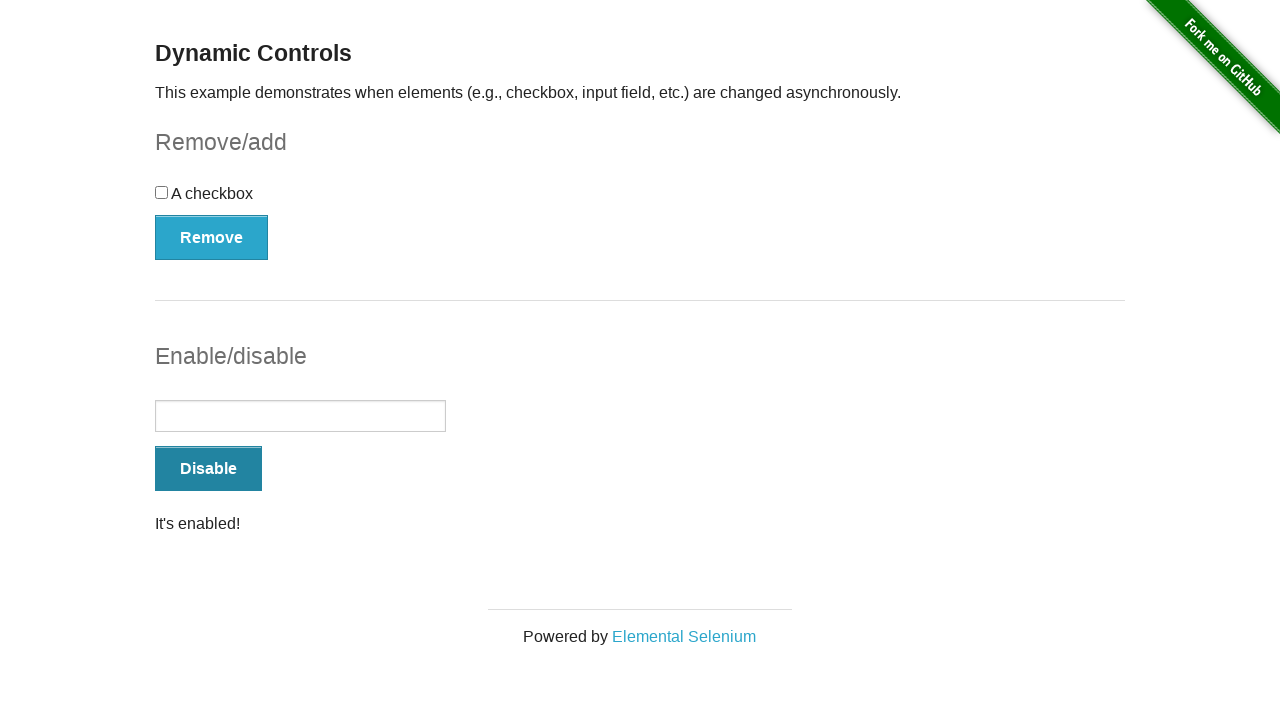

Verified enable message displays 'It's enabled!'
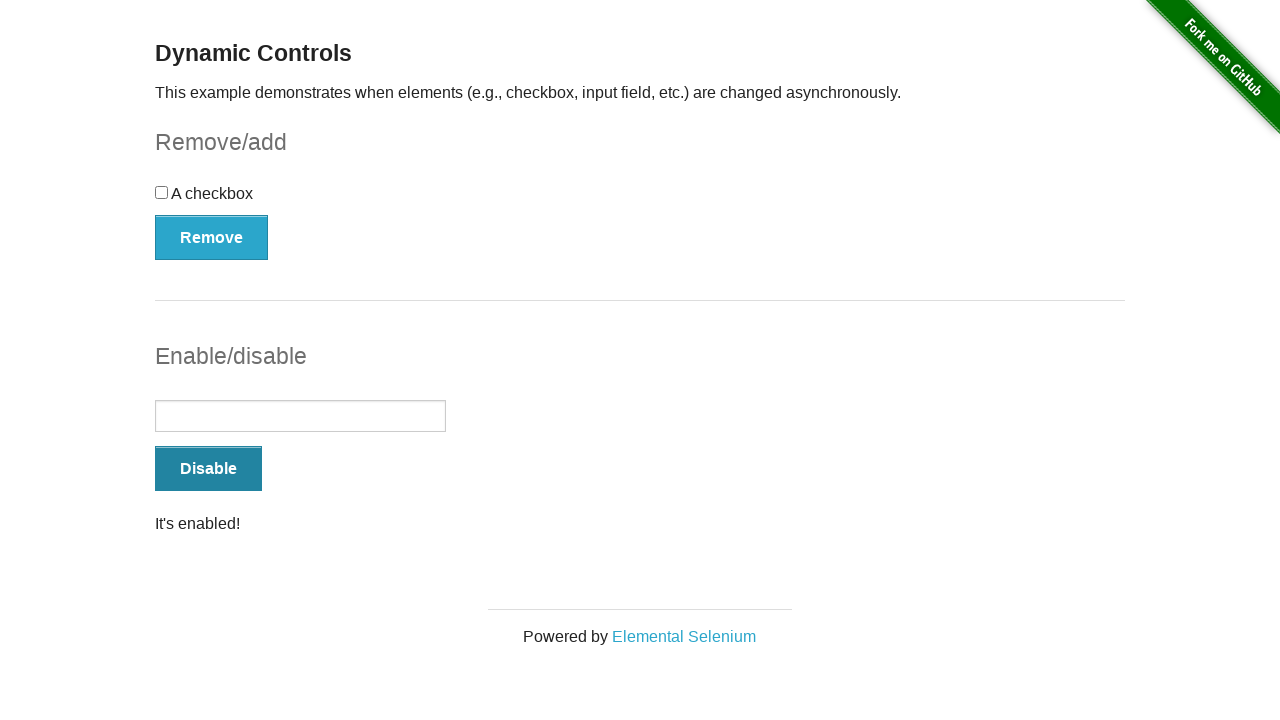

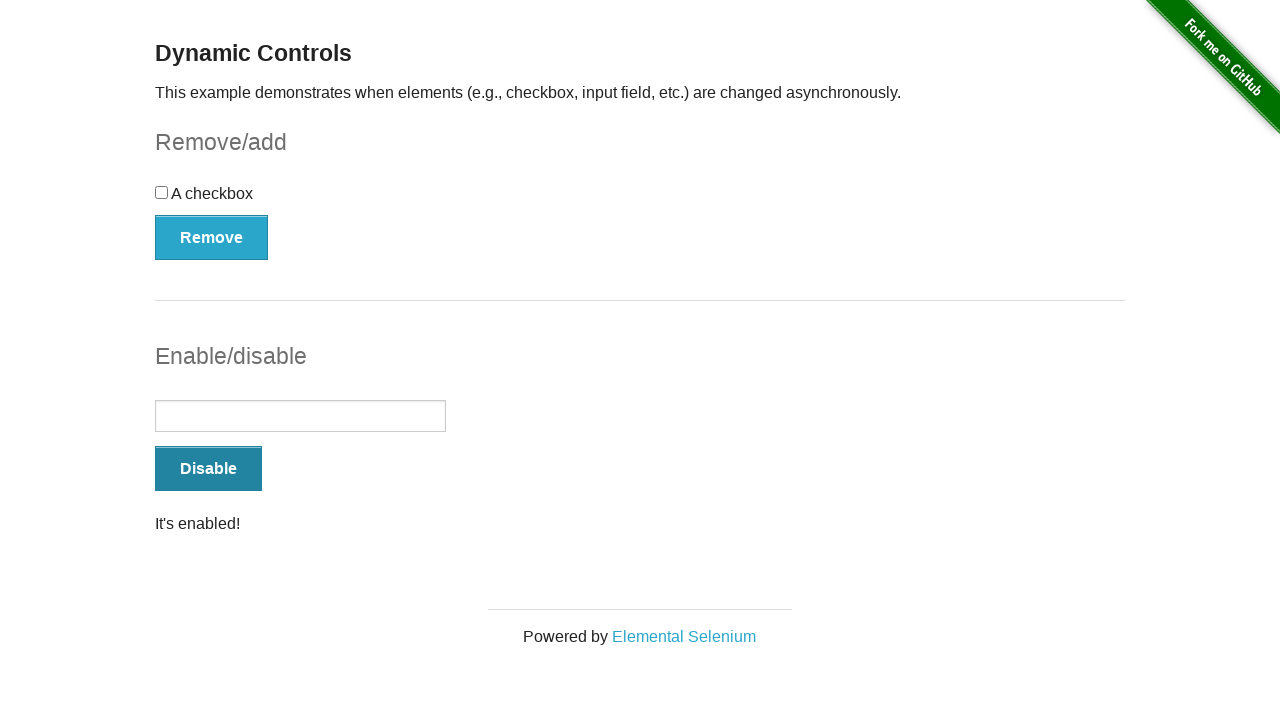